Tests that edits are cancelled when pressing Escape key

Starting URL: https://demo.playwright.dev/todomvc

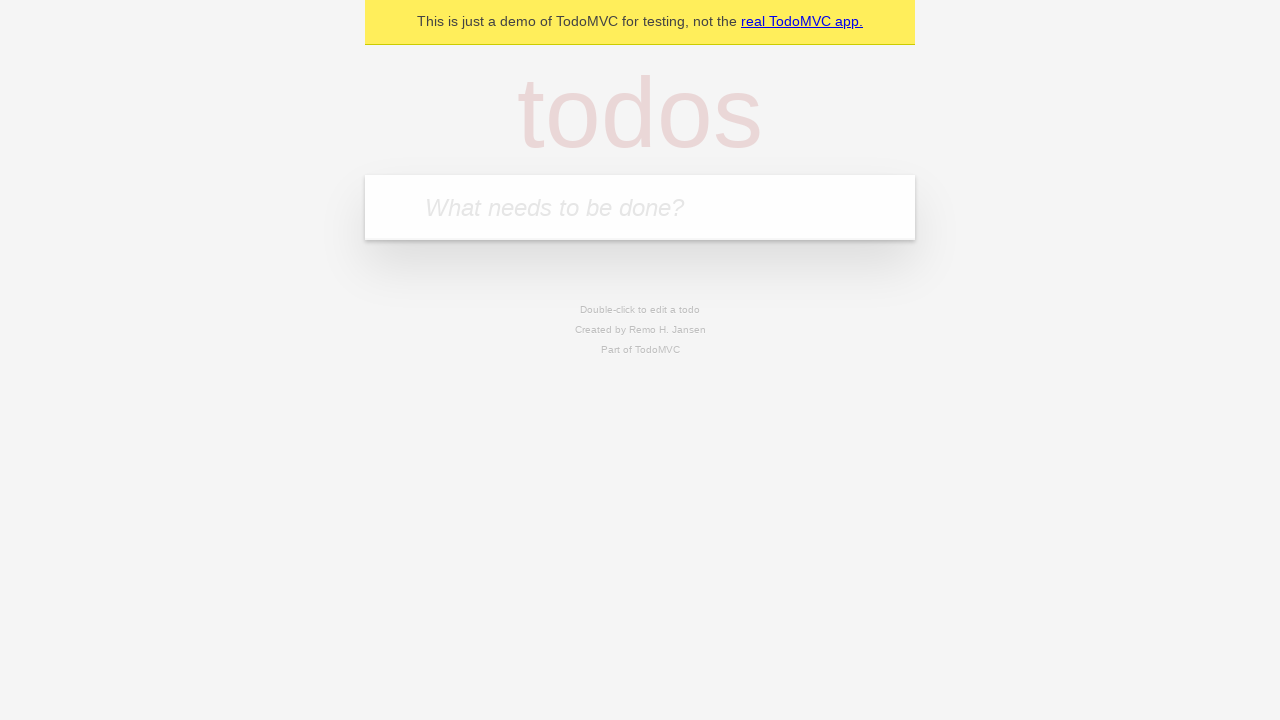

Filled new todo field with 'buy some cheese' on internal:attr=[placeholder="What needs to be done?"i]
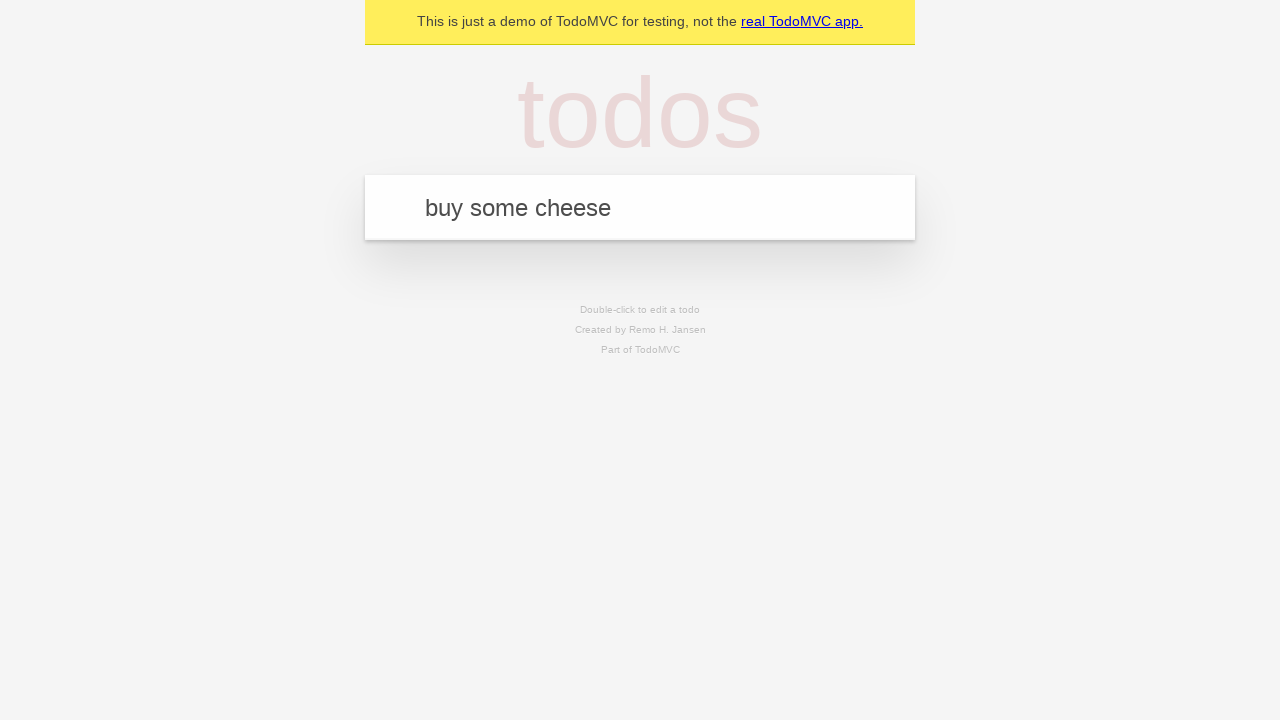

Pressed Enter to create todo 'buy some cheese' on internal:attr=[placeholder="What needs to be done?"i]
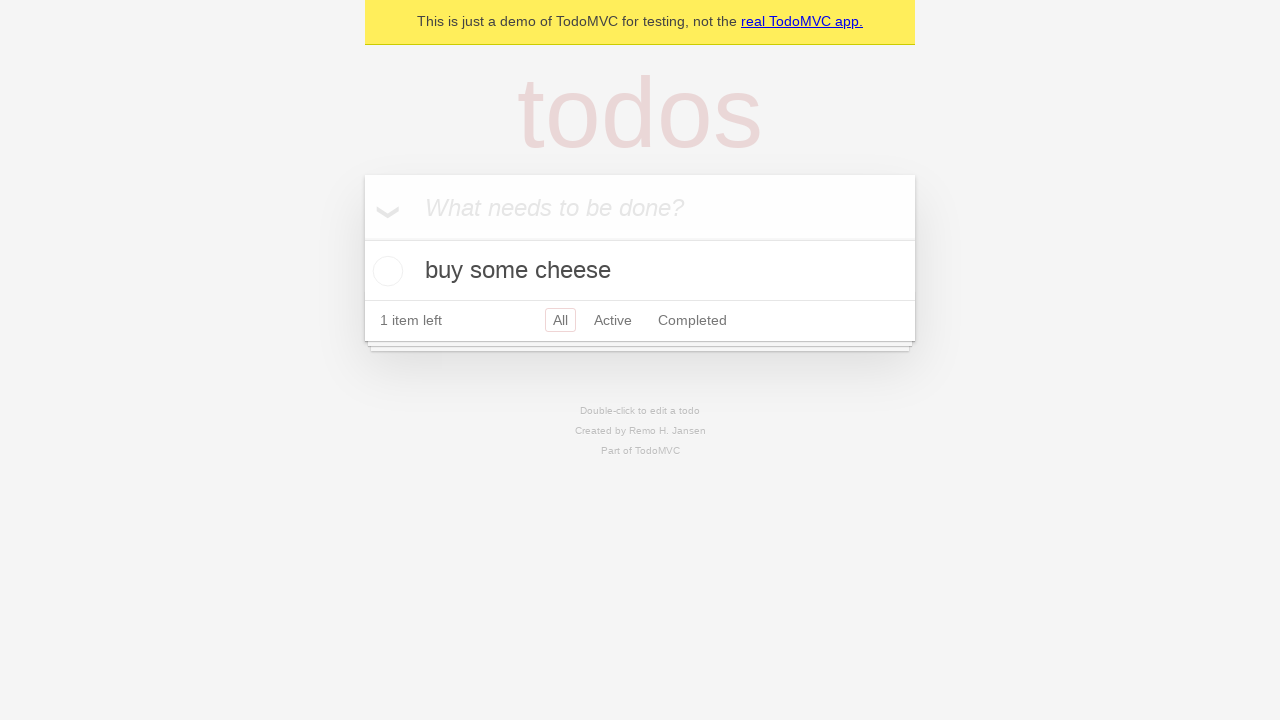

Filled new todo field with 'feed the cat' on internal:attr=[placeholder="What needs to be done?"i]
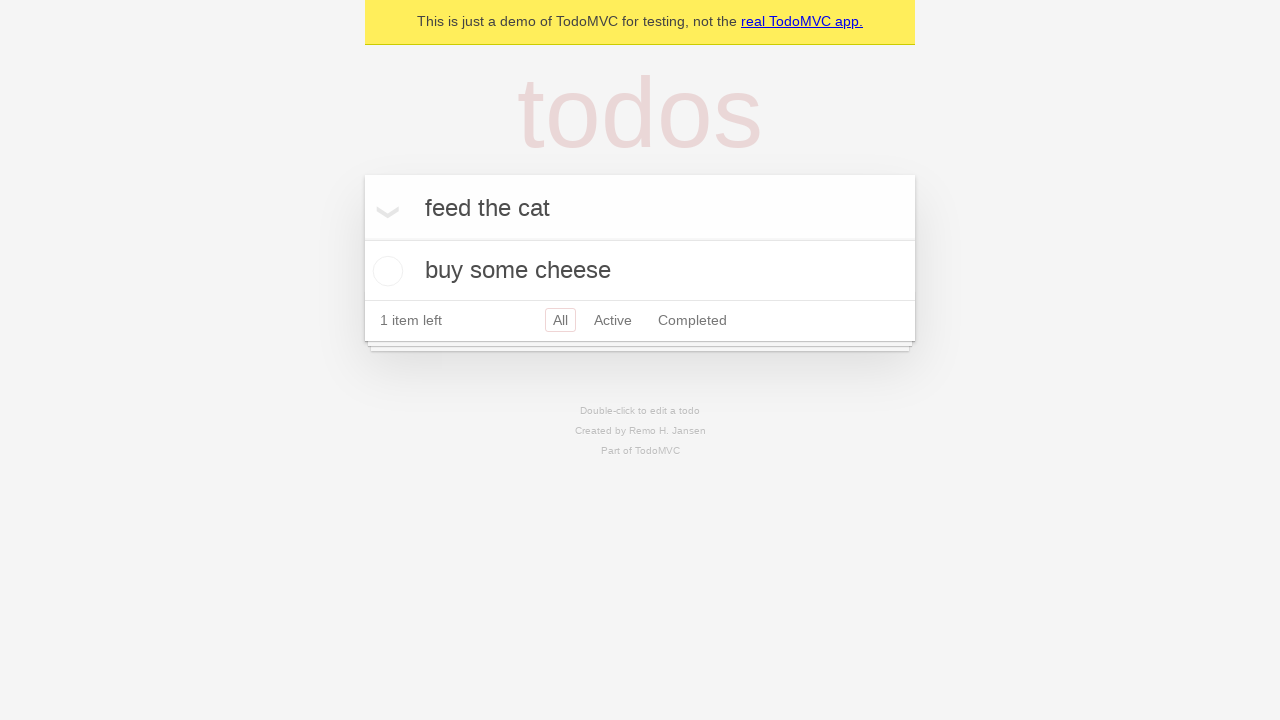

Pressed Enter to create todo 'feed the cat' on internal:attr=[placeholder="What needs to be done?"i]
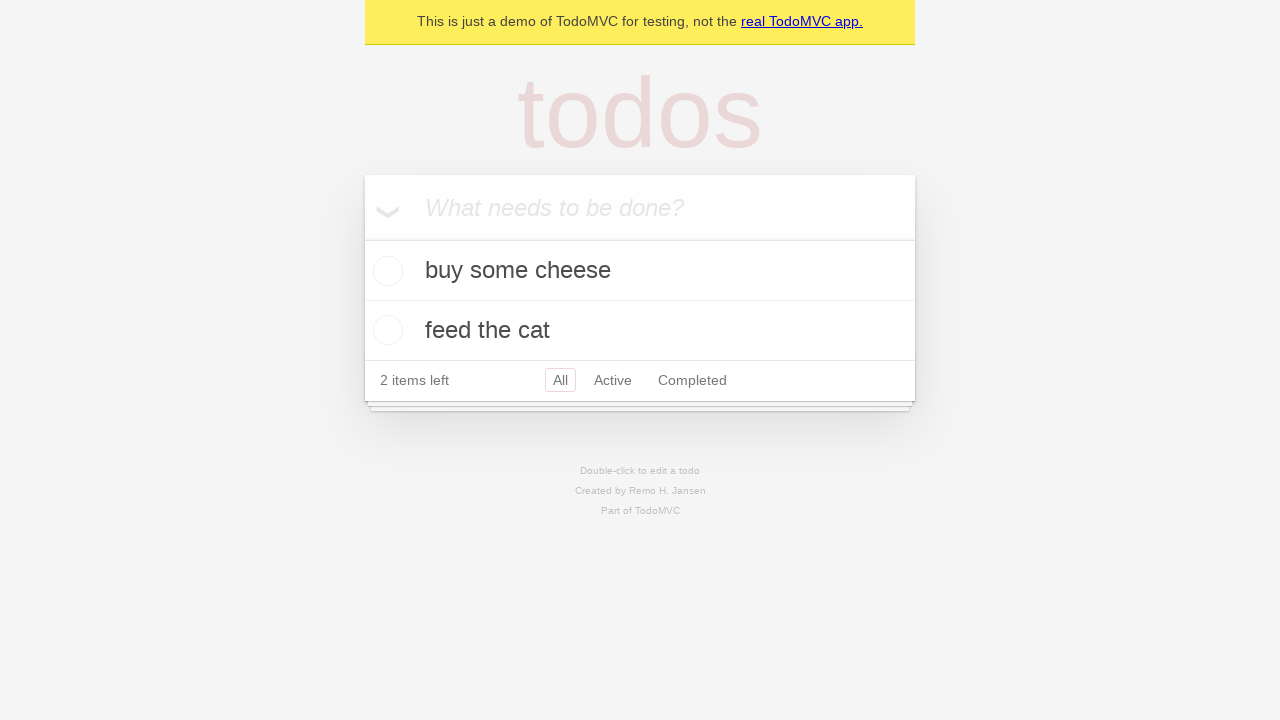

Filled new todo field with 'book a doctors appointment' on internal:attr=[placeholder="What needs to be done?"i]
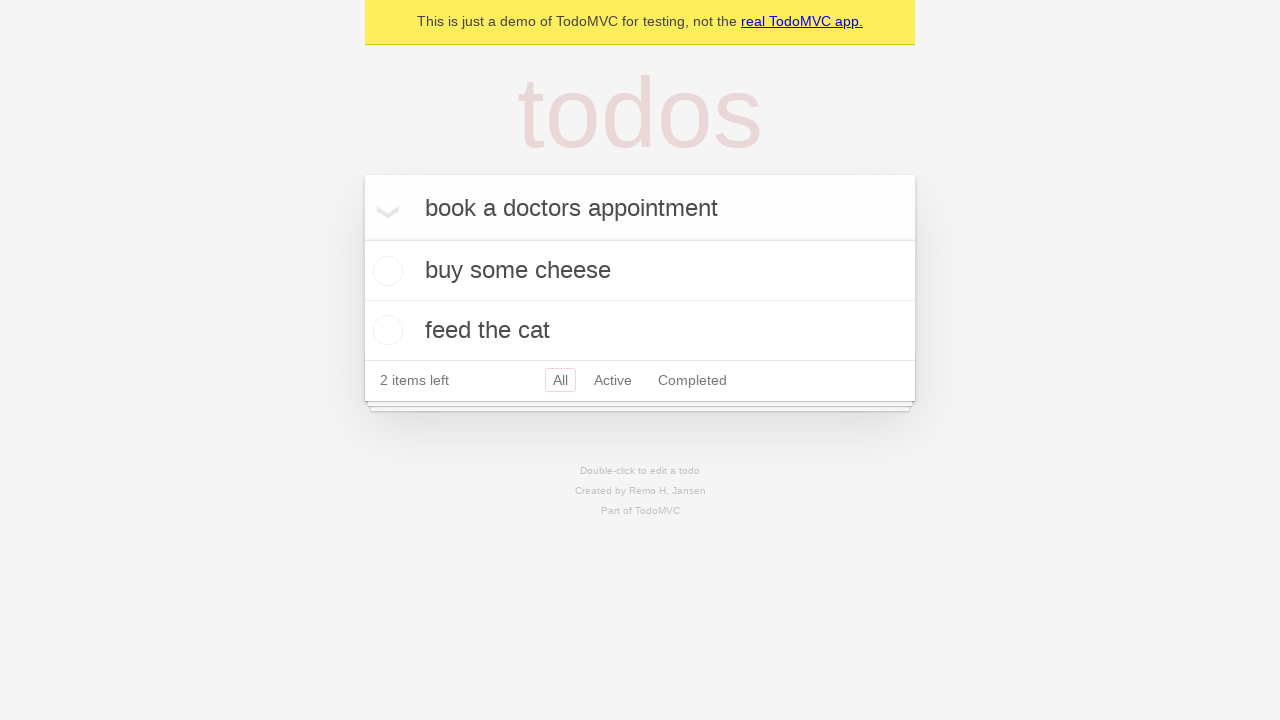

Pressed Enter to create todo 'book a doctors appointment' on internal:attr=[placeholder="What needs to be done?"i]
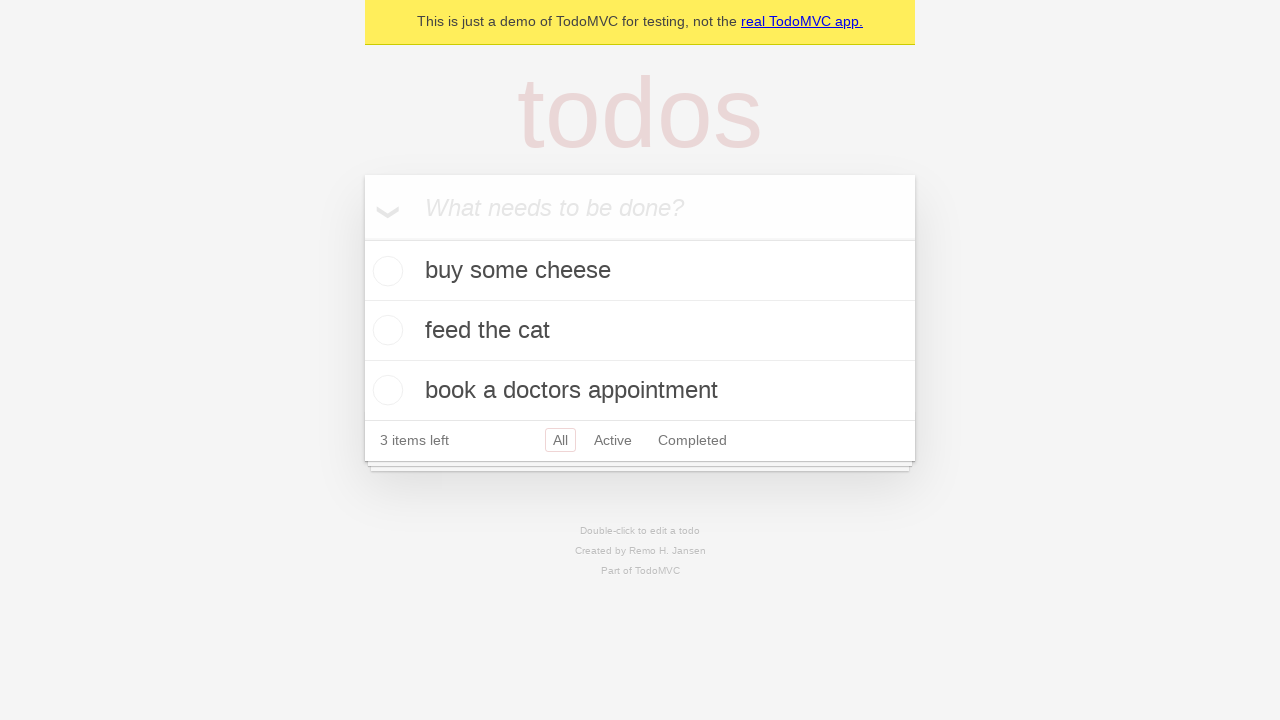

Double-clicked second todo item to enter edit mode at (640, 331) on internal:testid=[data-testid="todo-item"s] >> nth=1
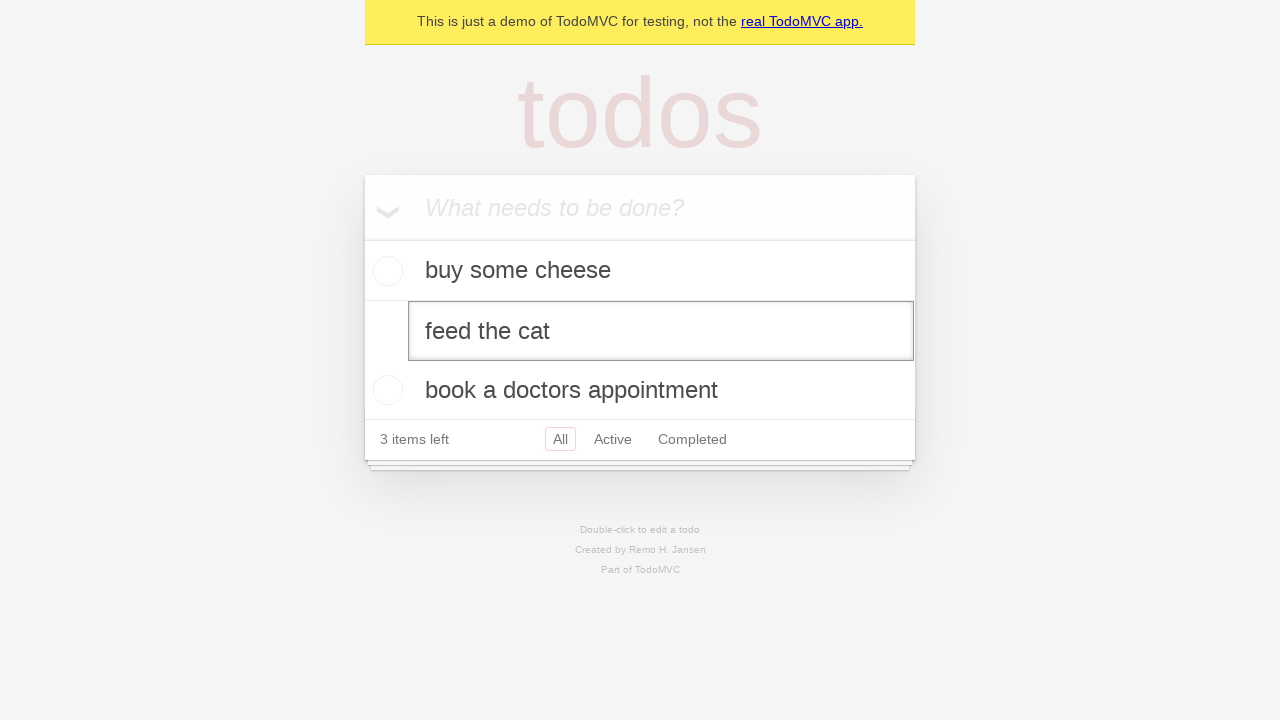

Filled edit field with 'buy some sausages' on internal:testid=[data-testid="todo-item"s] >> nth=1 >> internal:role=textbox[nam
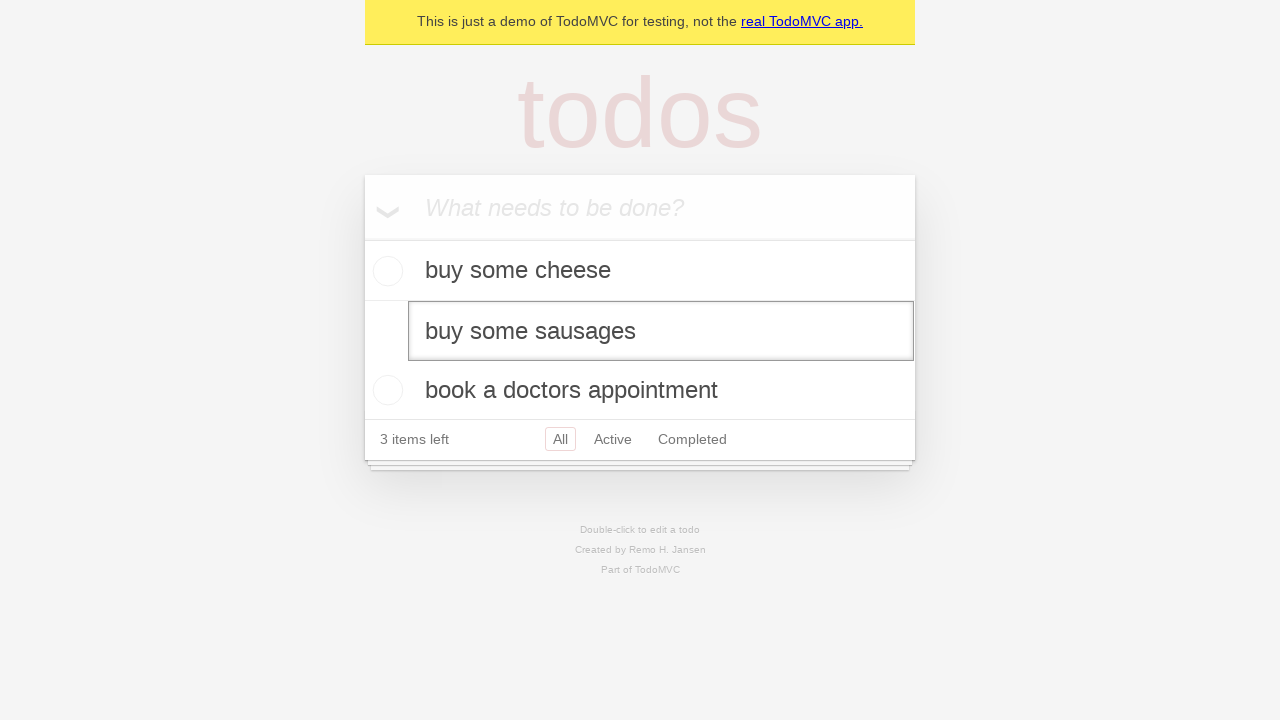

Pressed Escape to cancel edit and verify todo reverts to original text on internal:testid=[data-testid="todo-item"s] >> nth=1 >> internal:role=textbox[nam
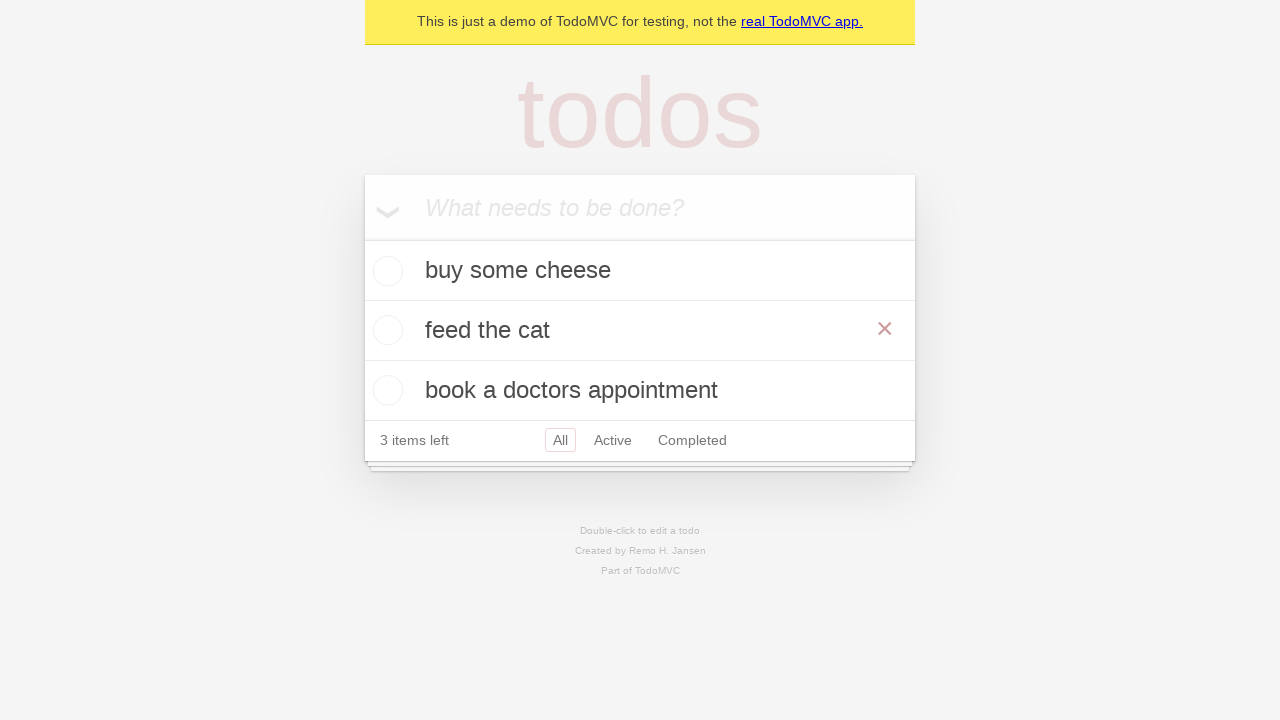

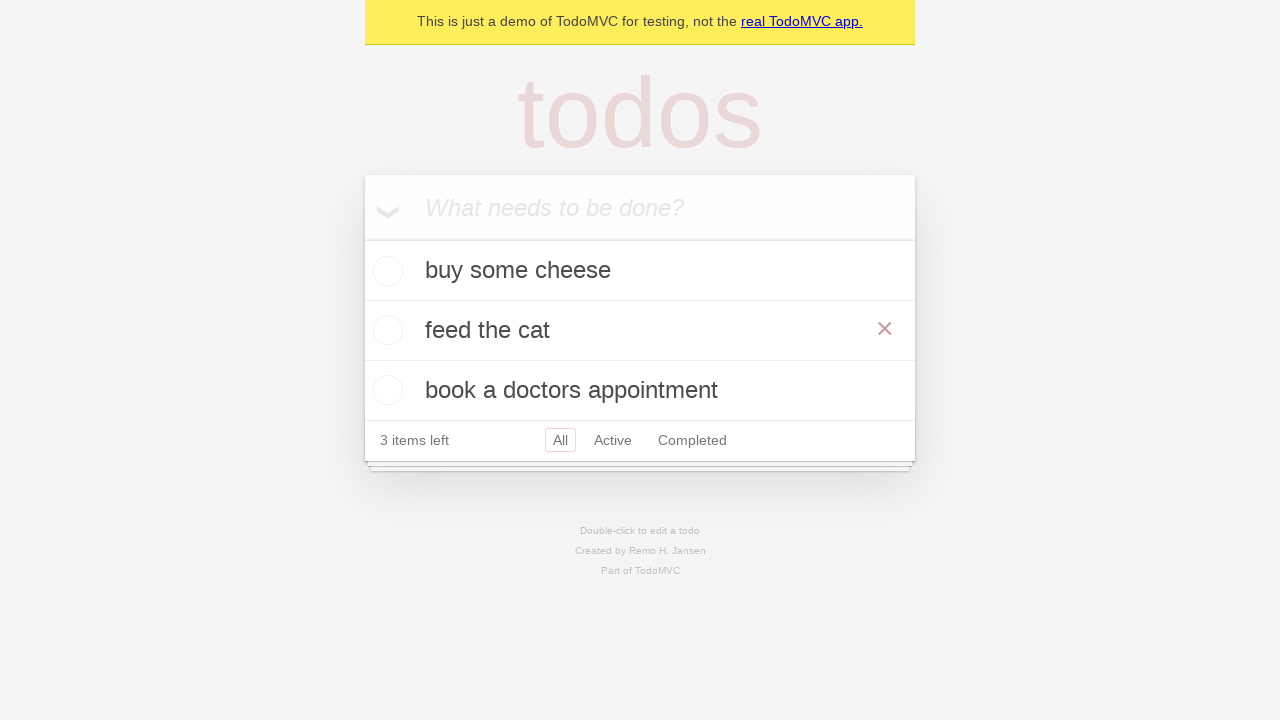